Fills a textarea element with welcome text

Starting URL: https://seleniumbase.io/demo_page

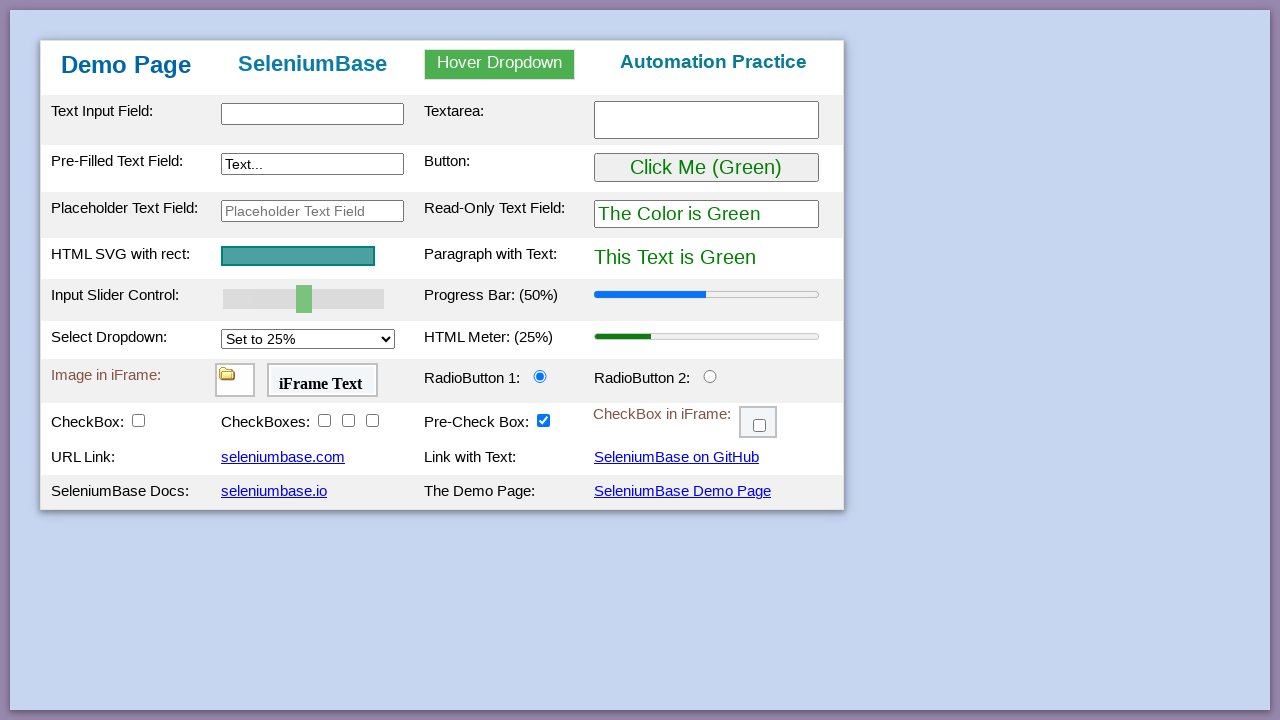

Filled textarea with 'Welcome to TestNG' on textarea#myTextarea
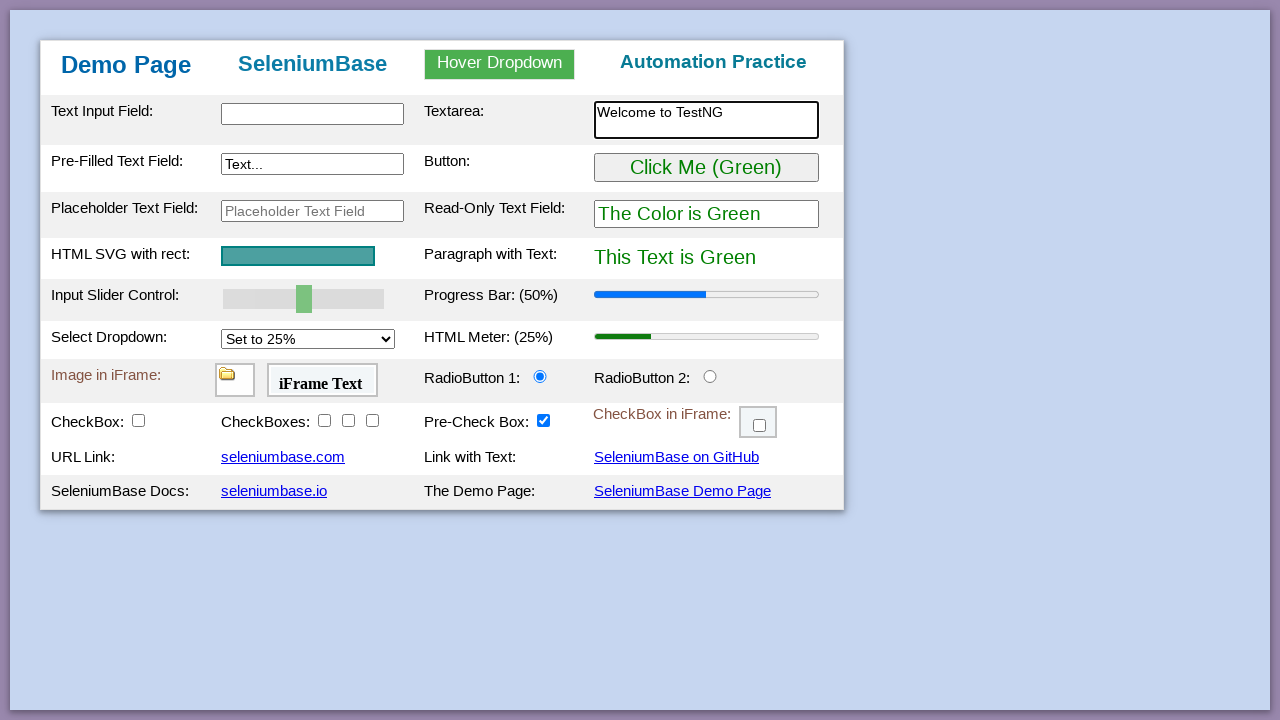

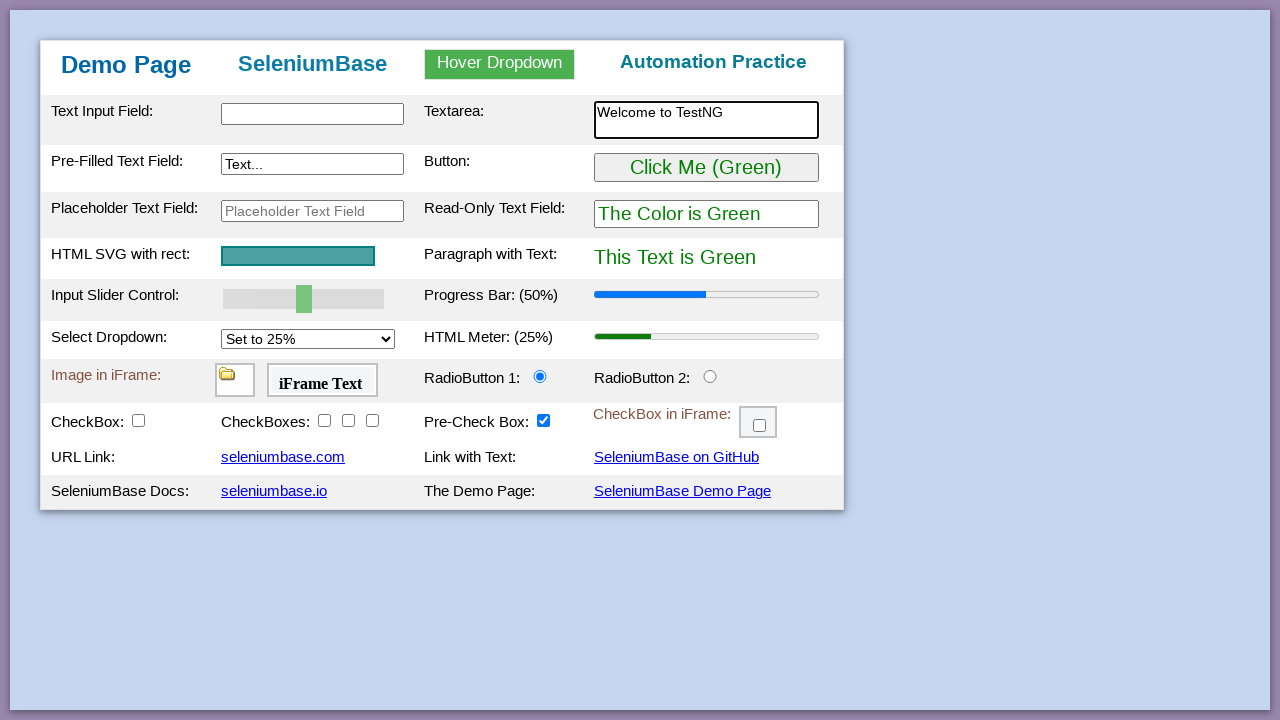